Tests working with multiple browser windows by clicking on TimeTable link, opening a new window, switching between windows, and navigating back to home.

Starting URL: https://www.apsrtconline.in/

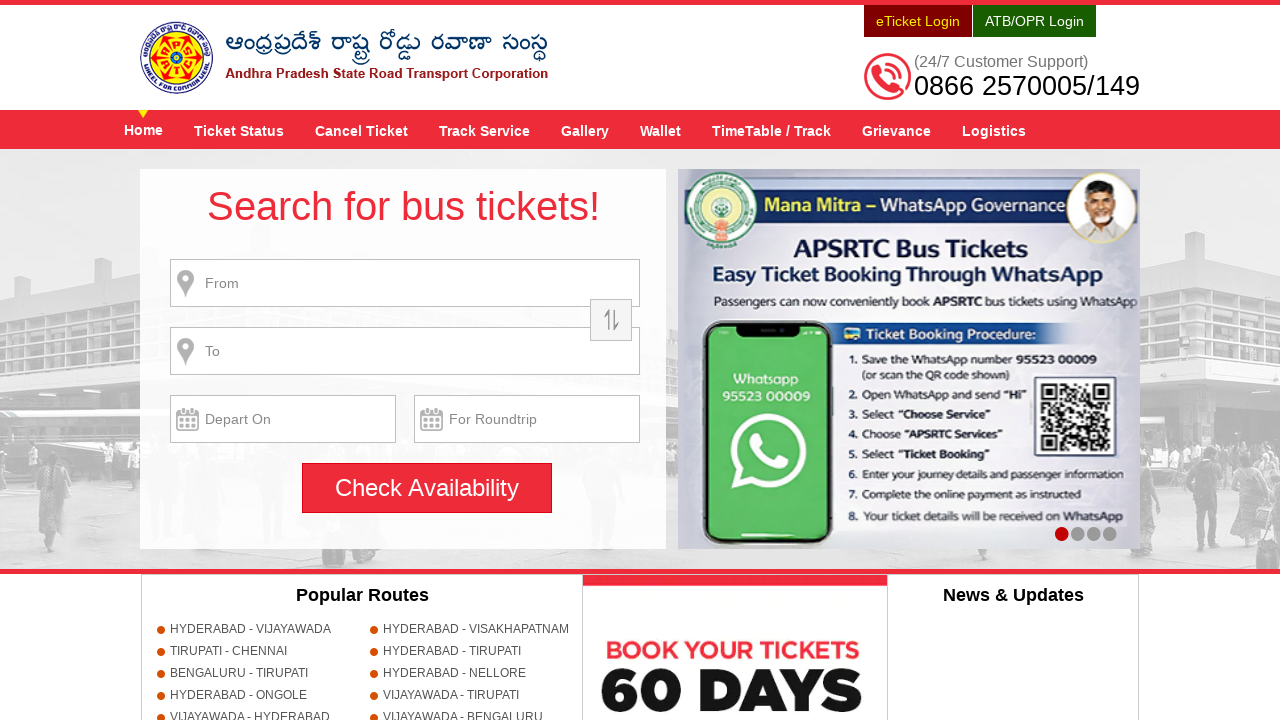

Clicked on TimeTable / Track menu at (772, 130) on a[title='TimeTable / Track']
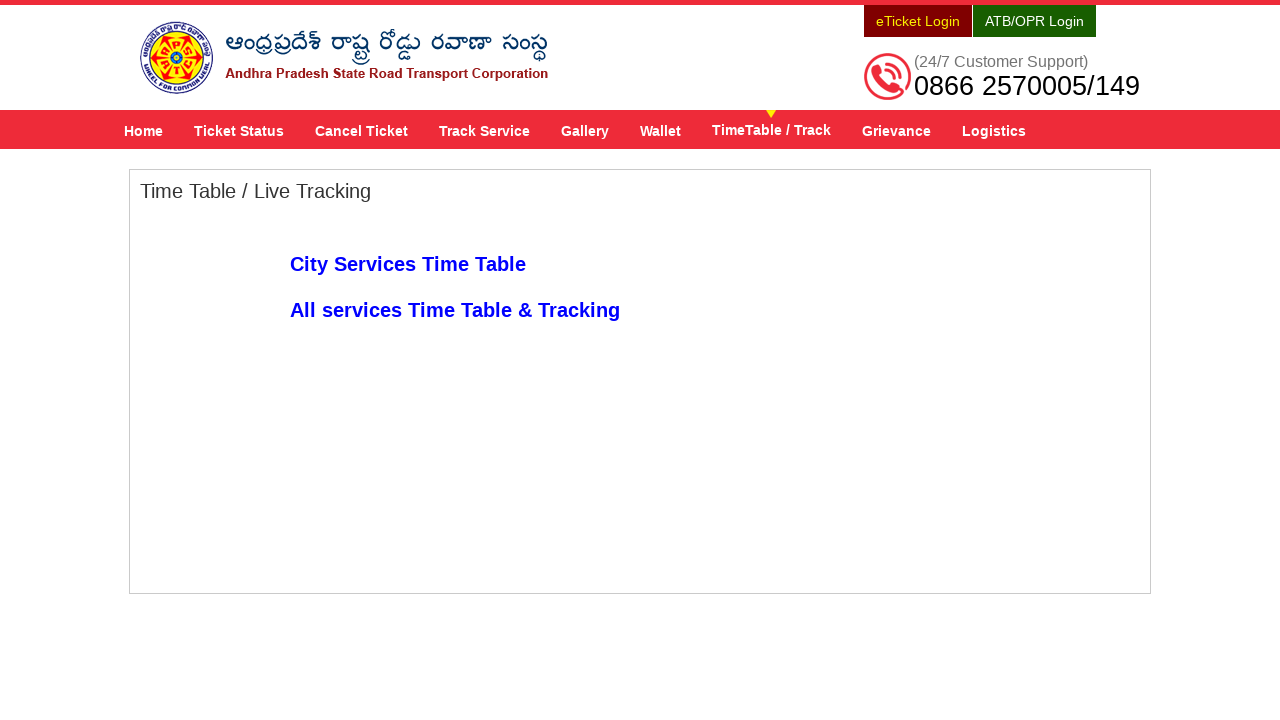

Clicked on All services Time Table & Tracking link to open new window at (455, 310) on a:text('All services Time Table & Tracking')
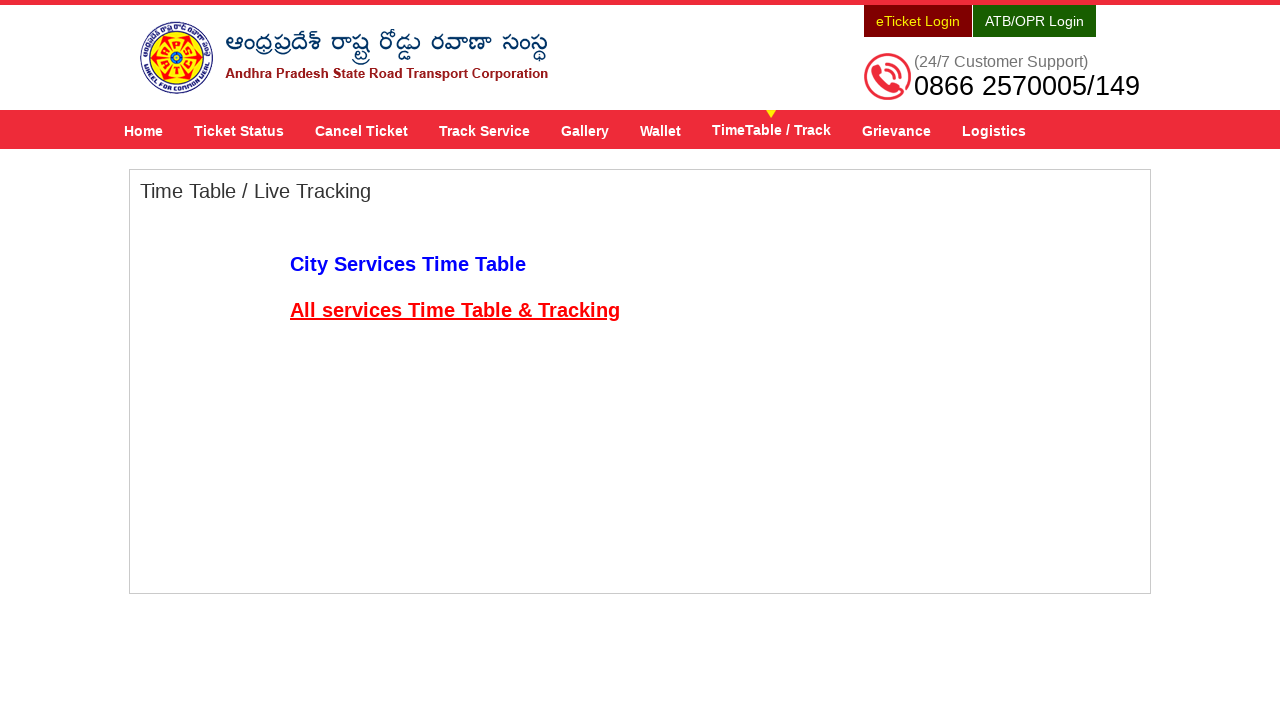

New window opened and page loaded
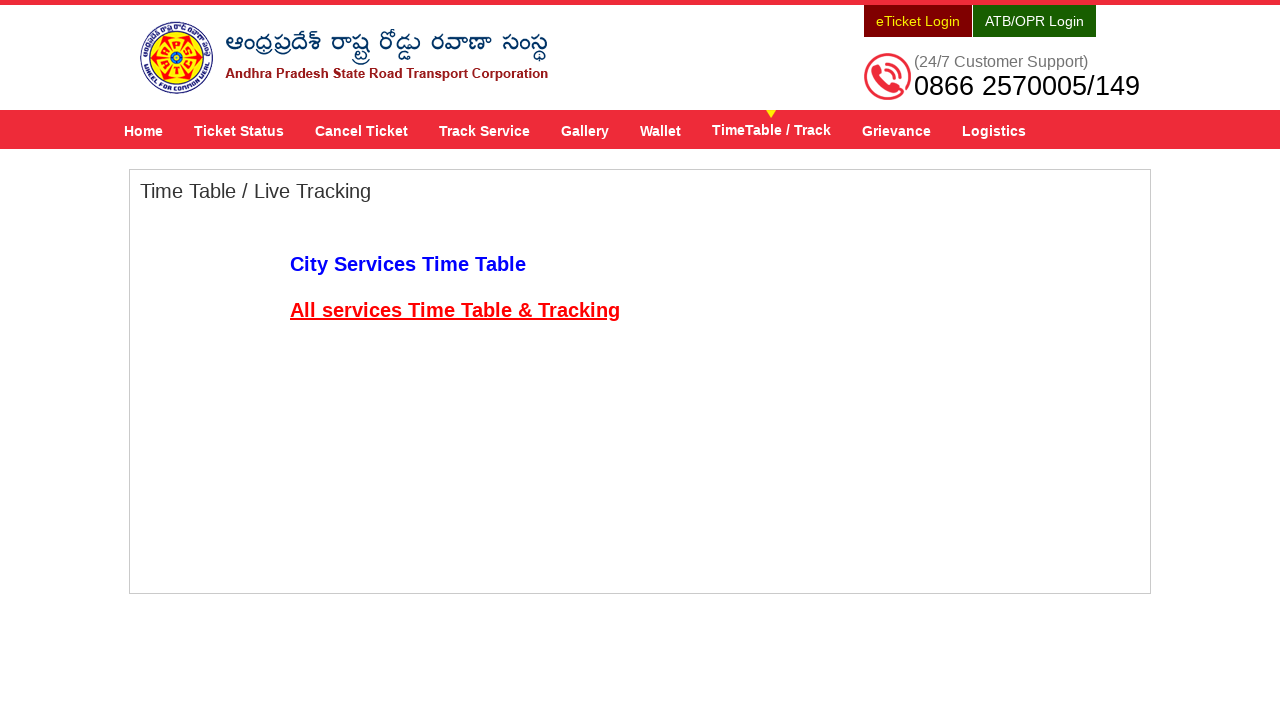

Closed the new window
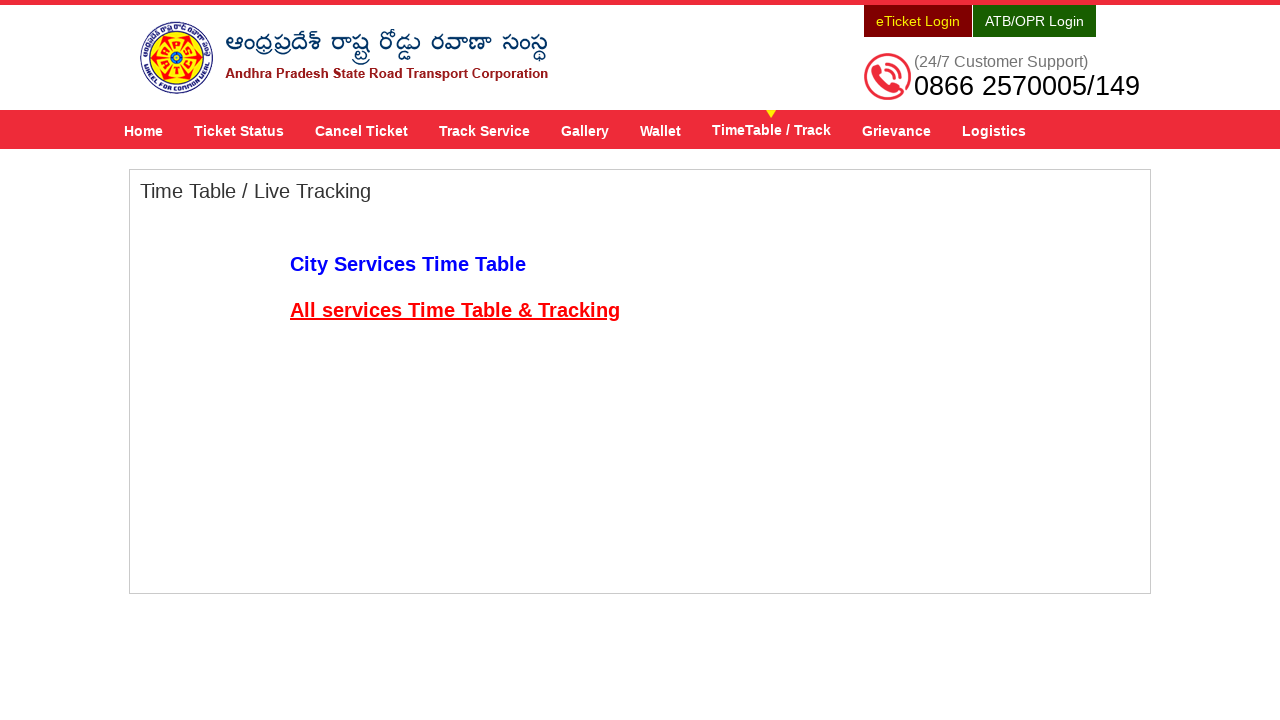

Clicked on Home link in original page at (144, 130) on a[title='Home']
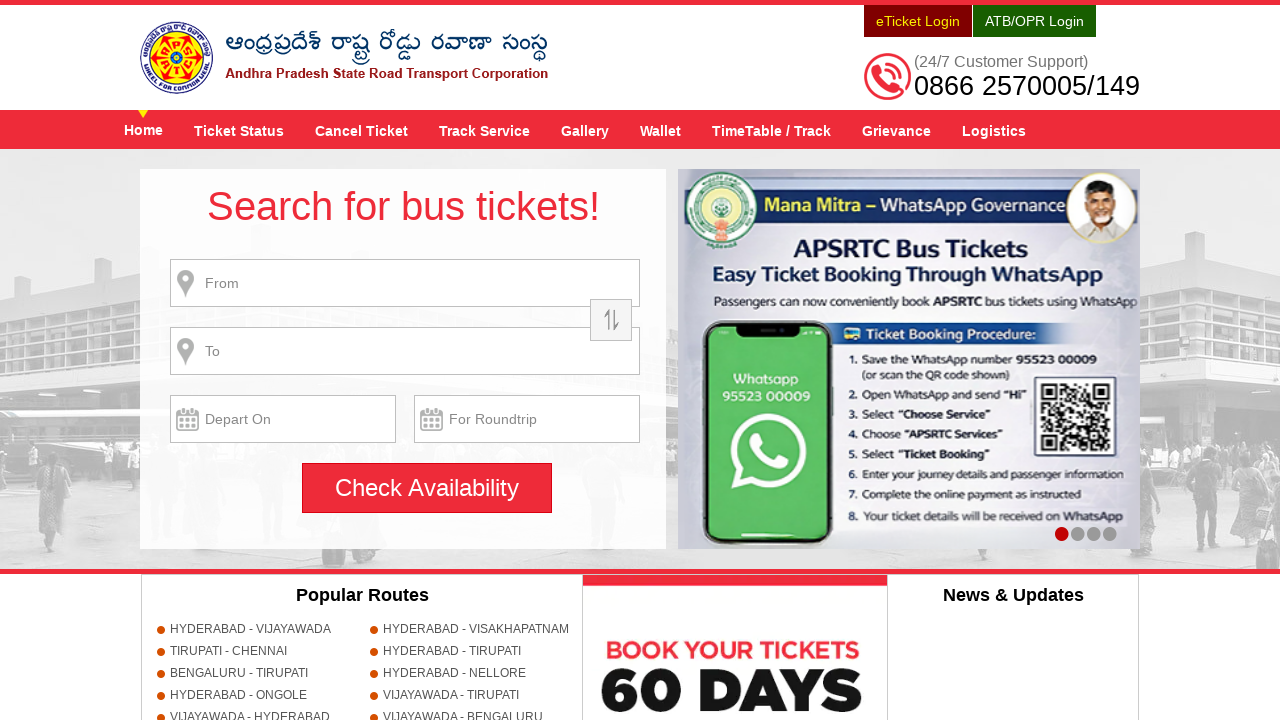

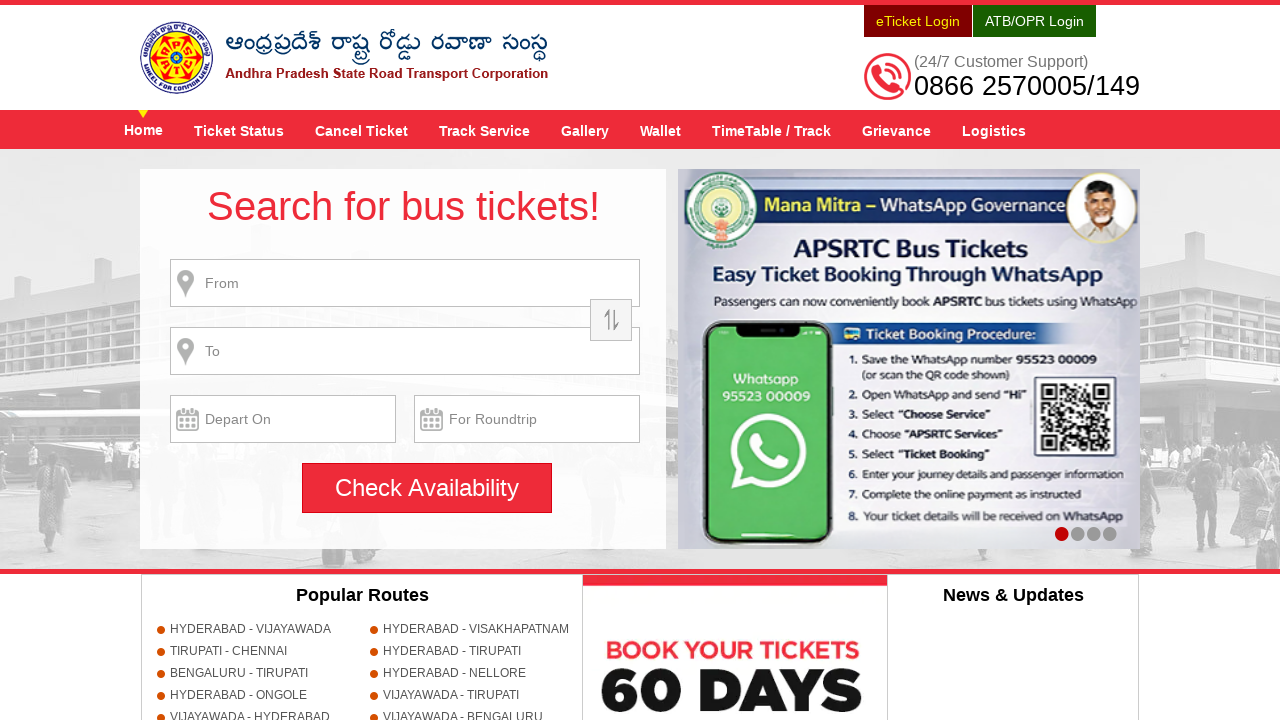